Tests navigation to the weekly top posts page, clicks on the first post, and verifies that the post title and URL match between the listing and the detail page

Starting URL: https://dev.to

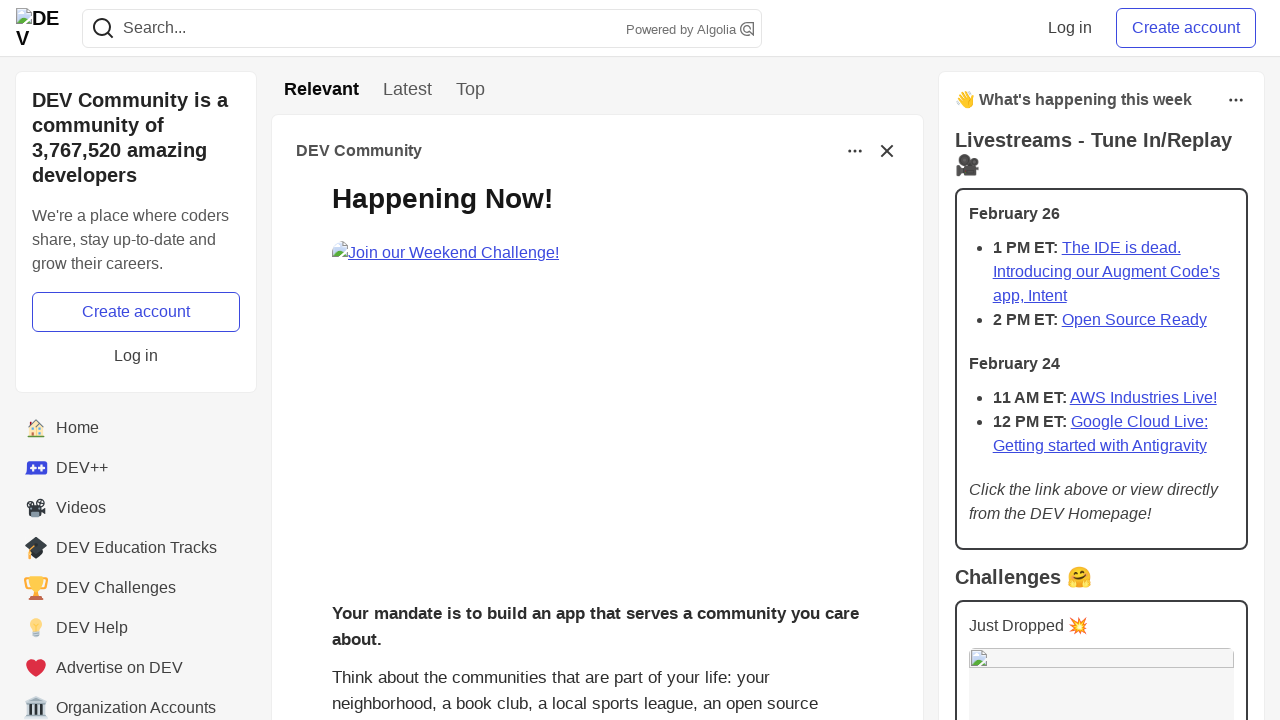

Clicked on the 'Week' tab to view top posts at (470, 90) on a[href='/top/week']
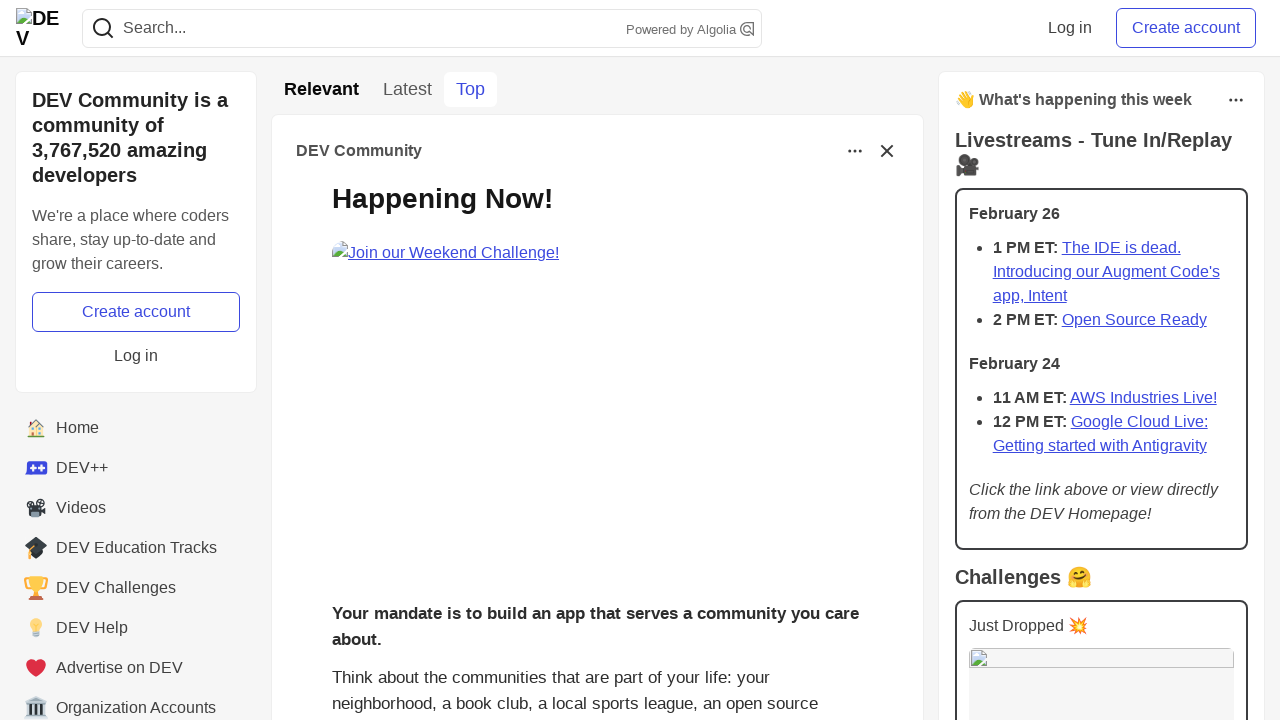

Navigated to weekly top posts page
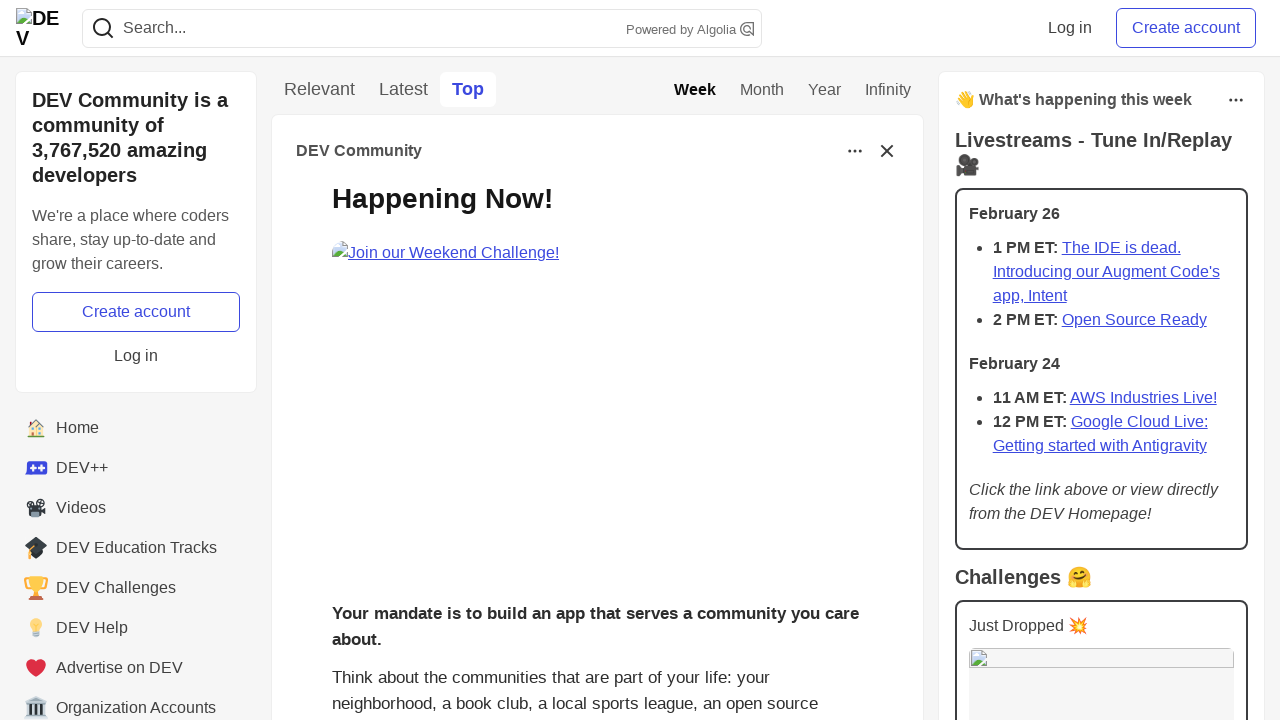

Located the first post element
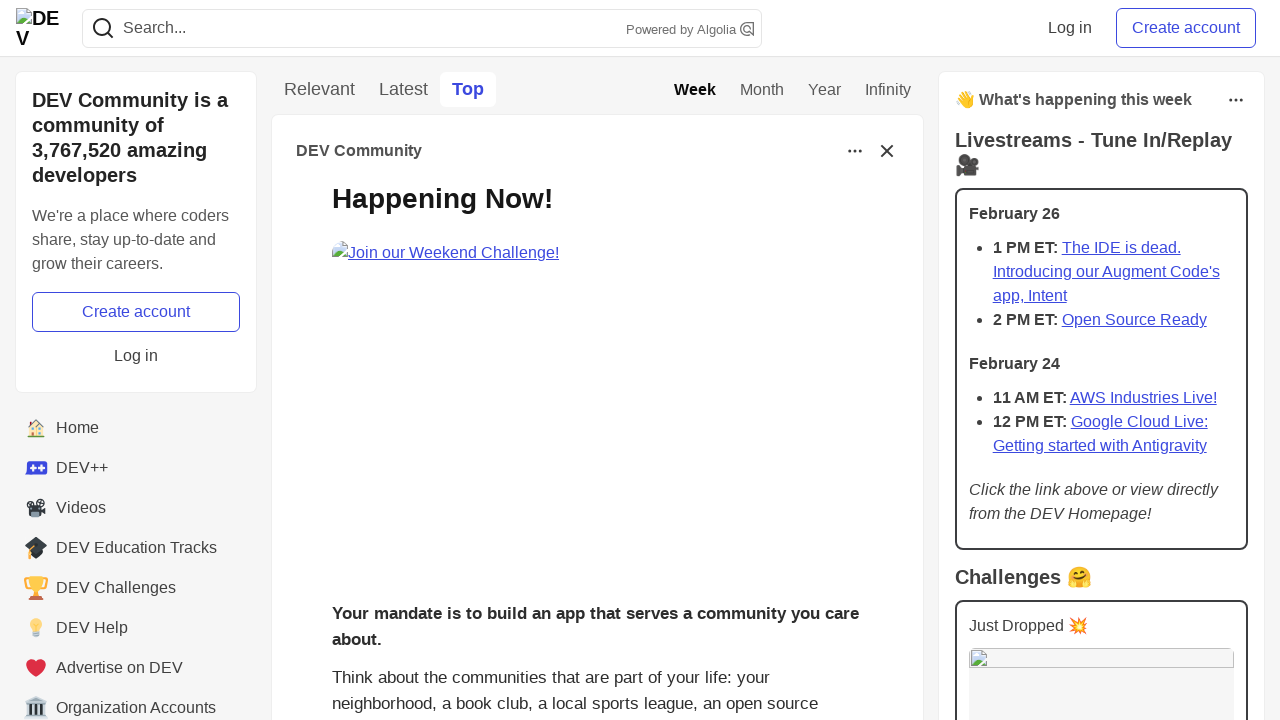

Retrieved first post title: '
          Join the "Built with Google Gemini: Writing Challenge" Presented by Major League Hacking (MLH). Win a Raspberry Pi AI Kit!
        '
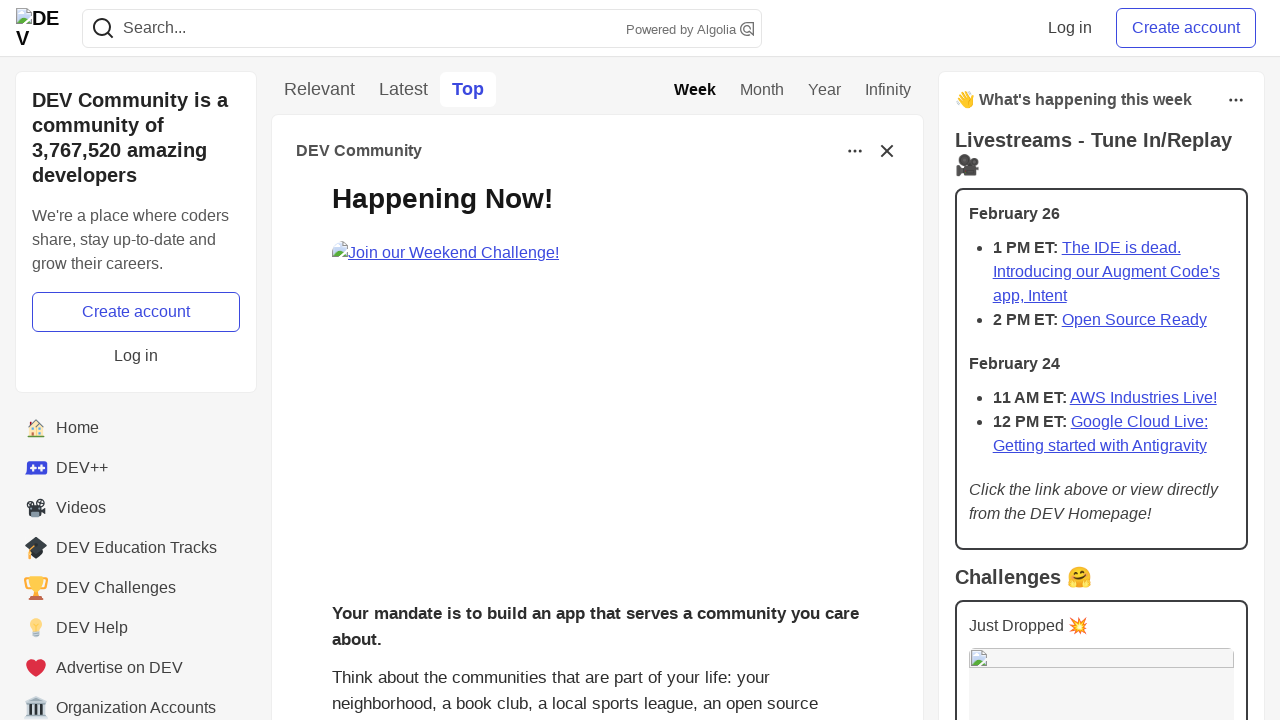

Retrieved first post link: 'https://dev.to/devteam/join-the-built-with-google-gemini-writing-challenge-presented-by-major-league-hacking-mlh-win-17pk'
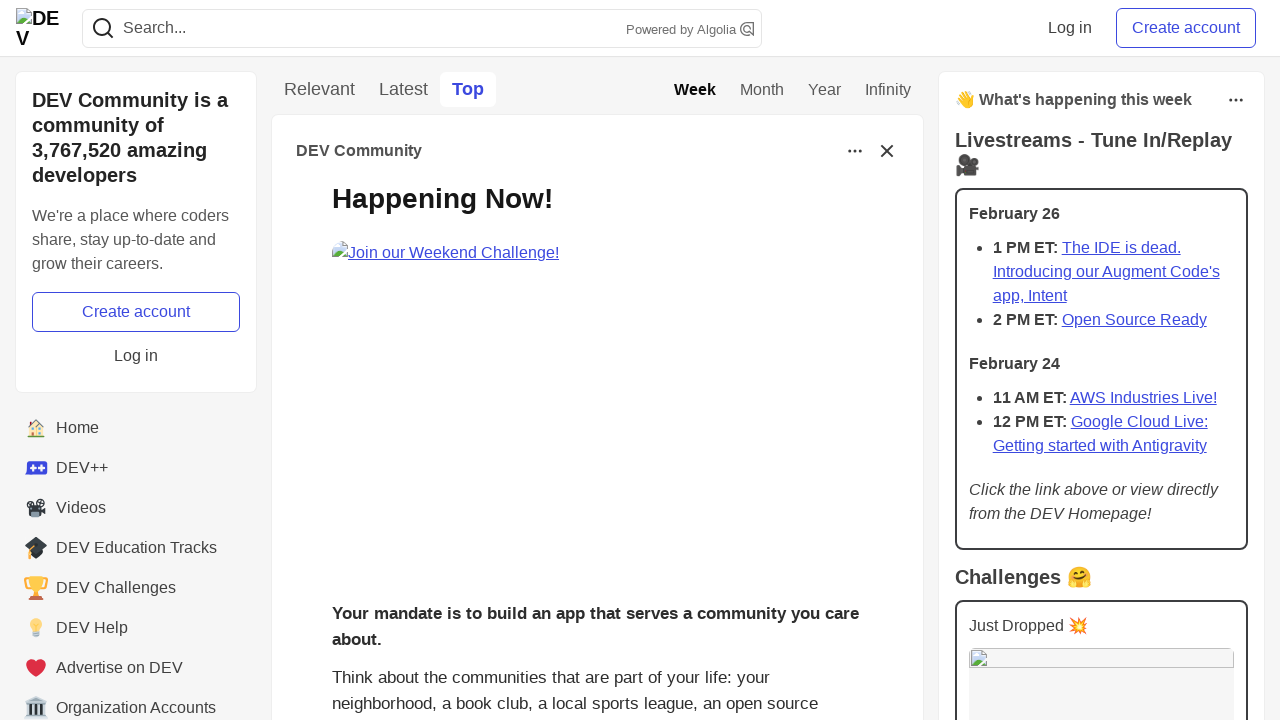

Clicked on the first post at (617, 388) on h2.crayons-story__title > a >> nth=0
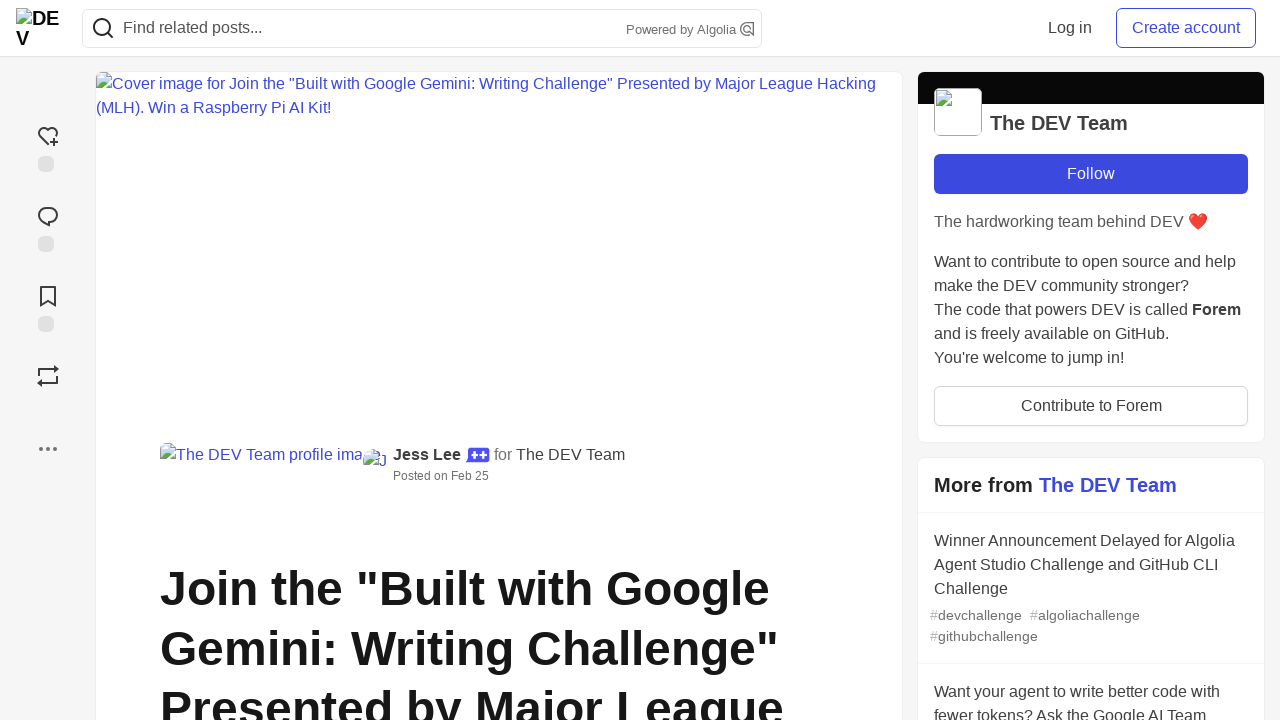

Navigated to the post detail page
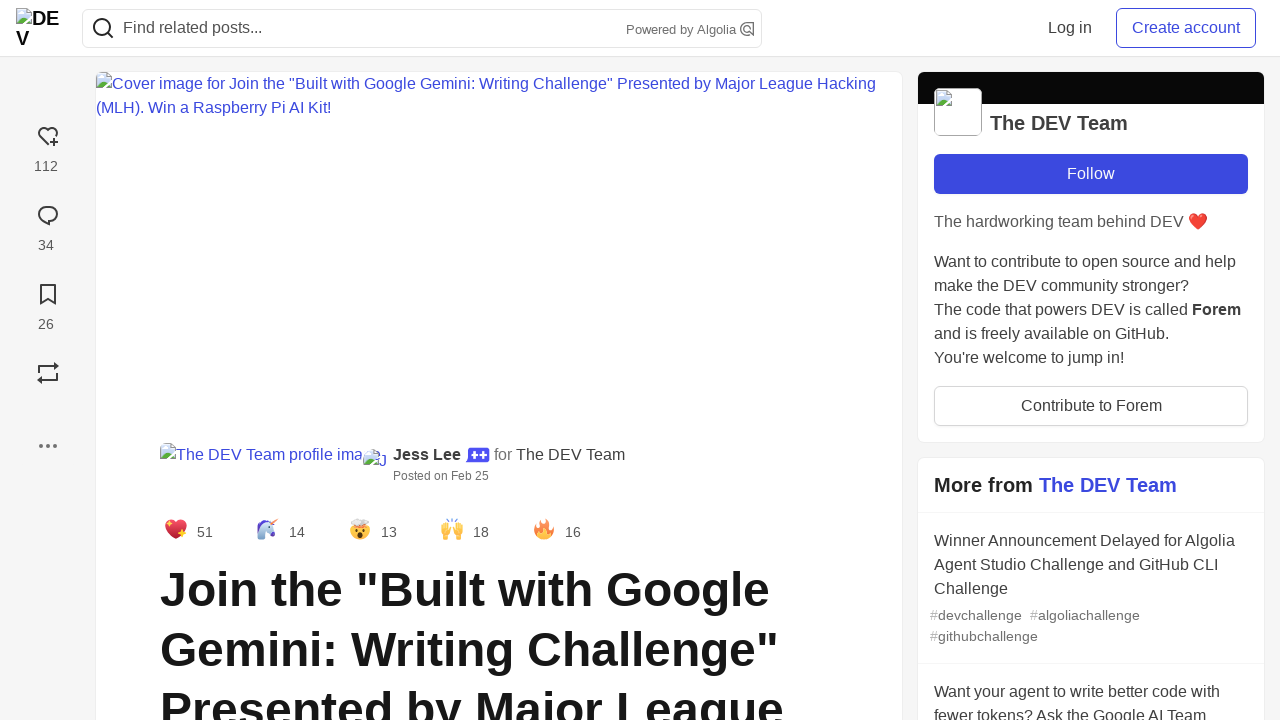

Located post title element on detail page
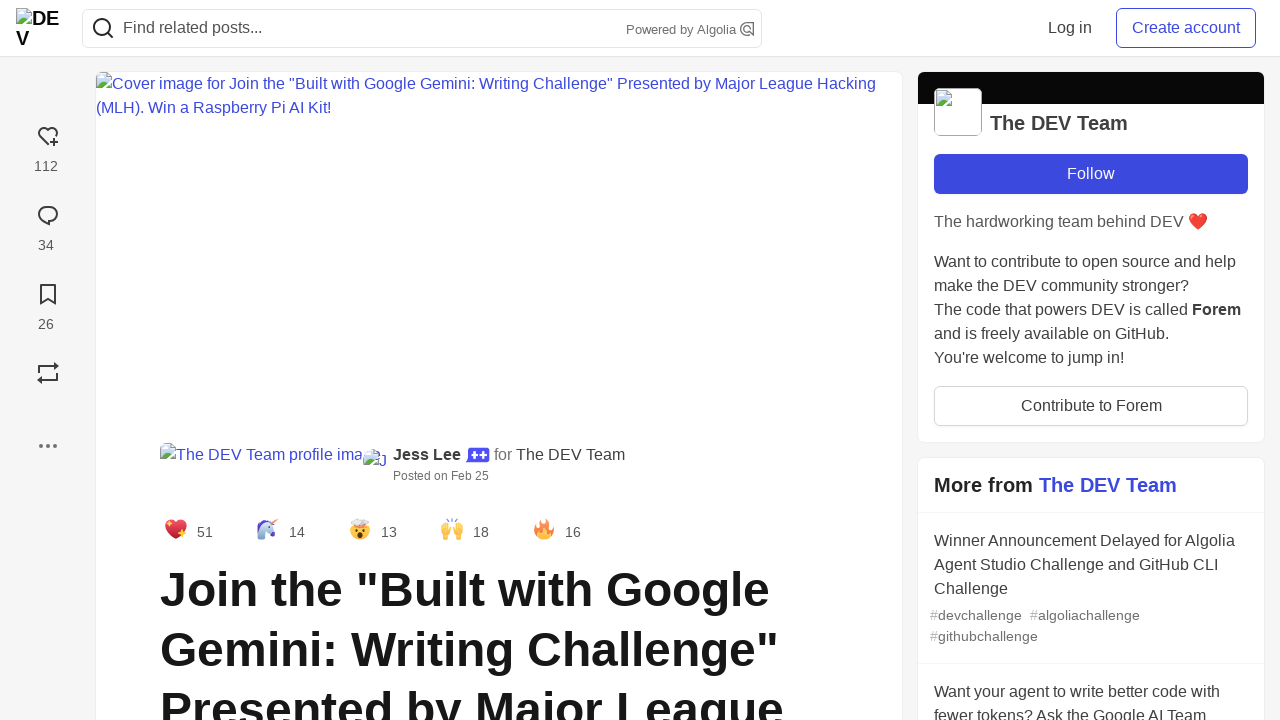

Post title element is visible and loaded
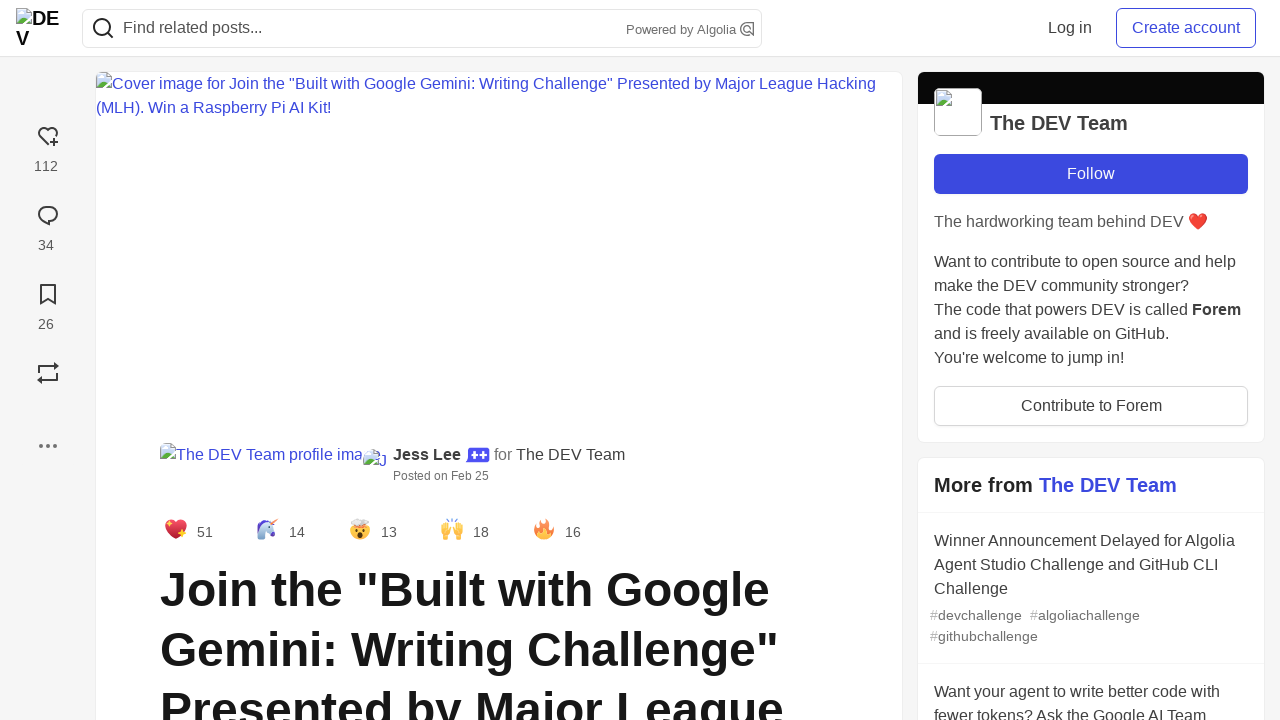

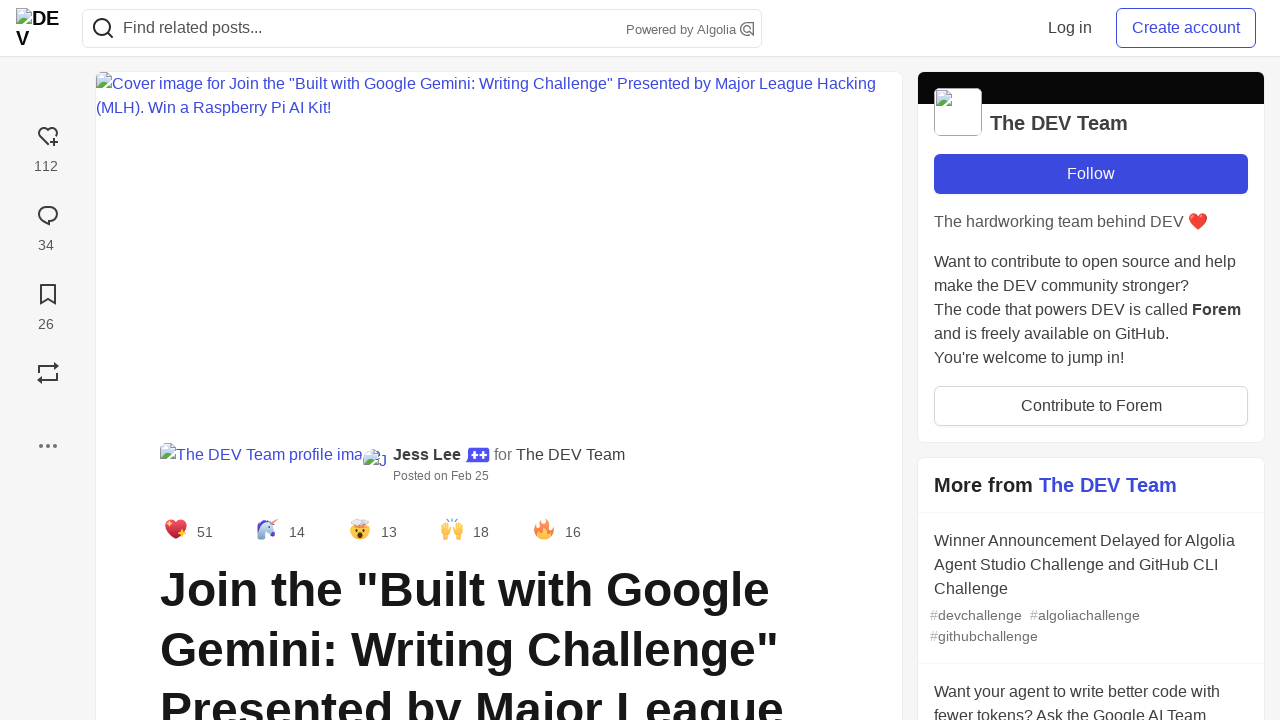